Navigates to the Team page and verifies the names of the three site creators

Starting URL: http://www.99-bottles-of-beer.net/

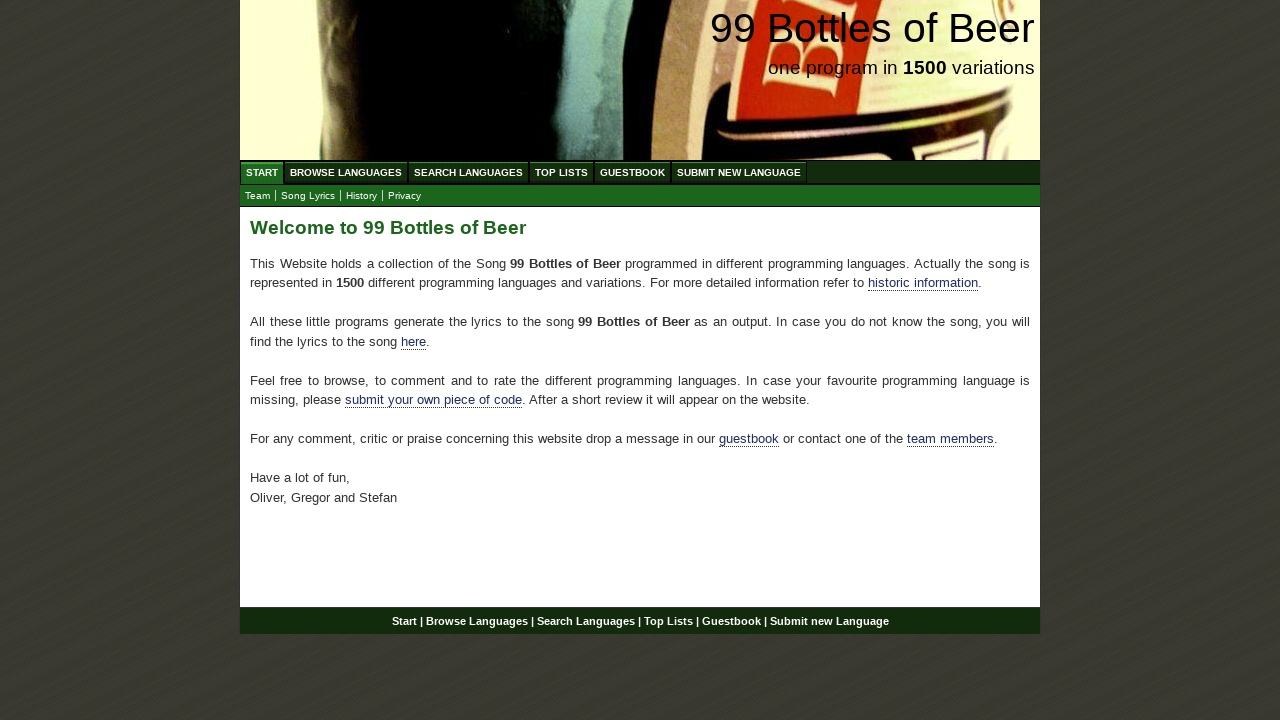

Navigated to 99 Bottles of Beer website
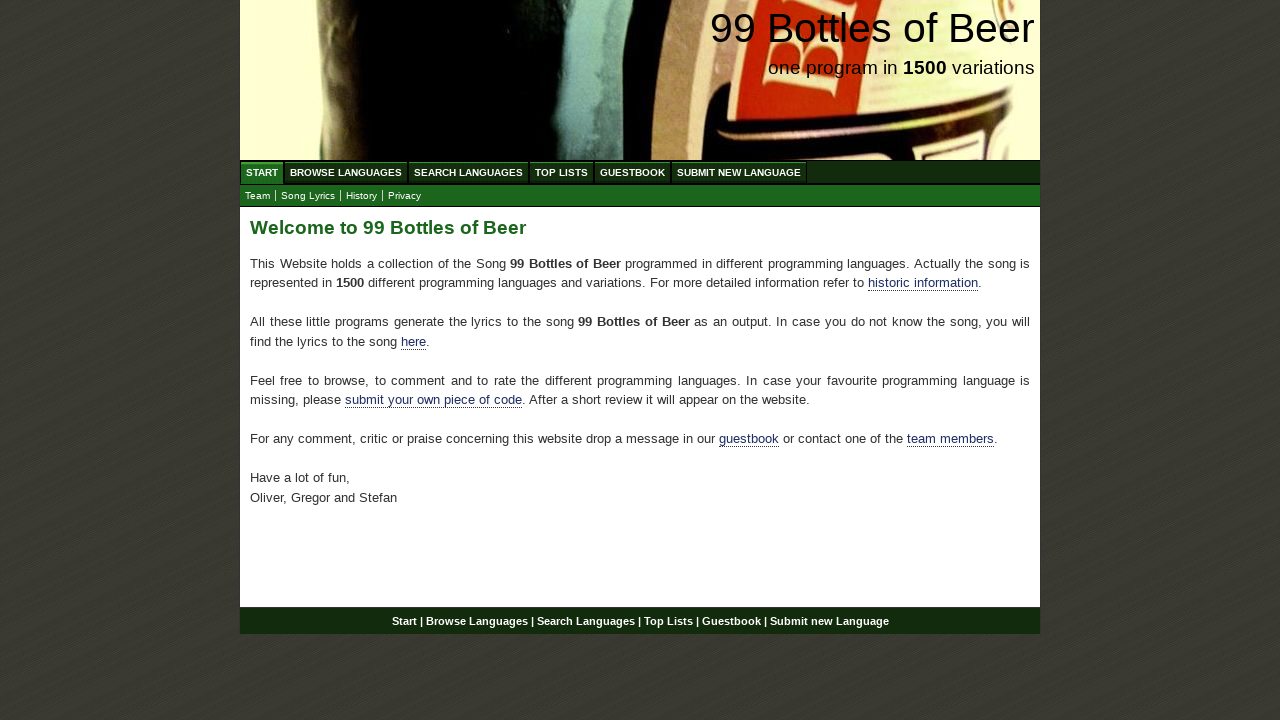

Clicked on Team link in submenu at (258, 196) on xpath=//ul[@id='submenu']/li/a
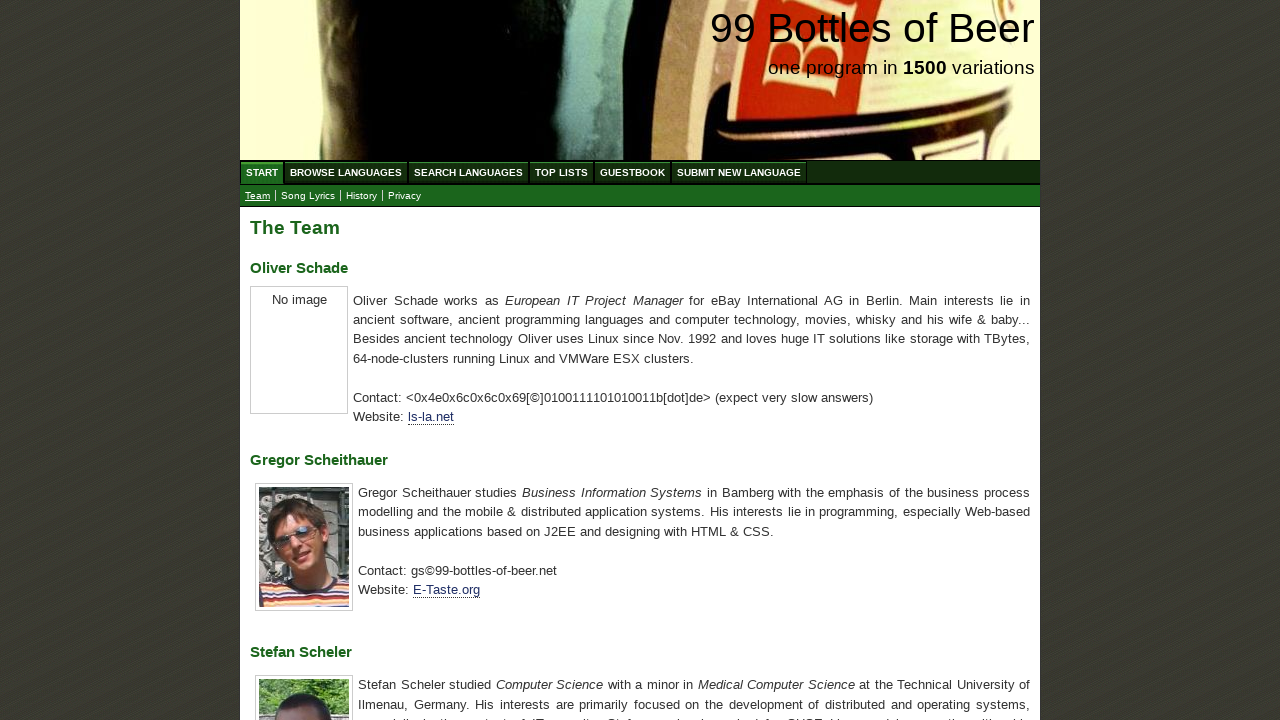

Waited for first team member name to load
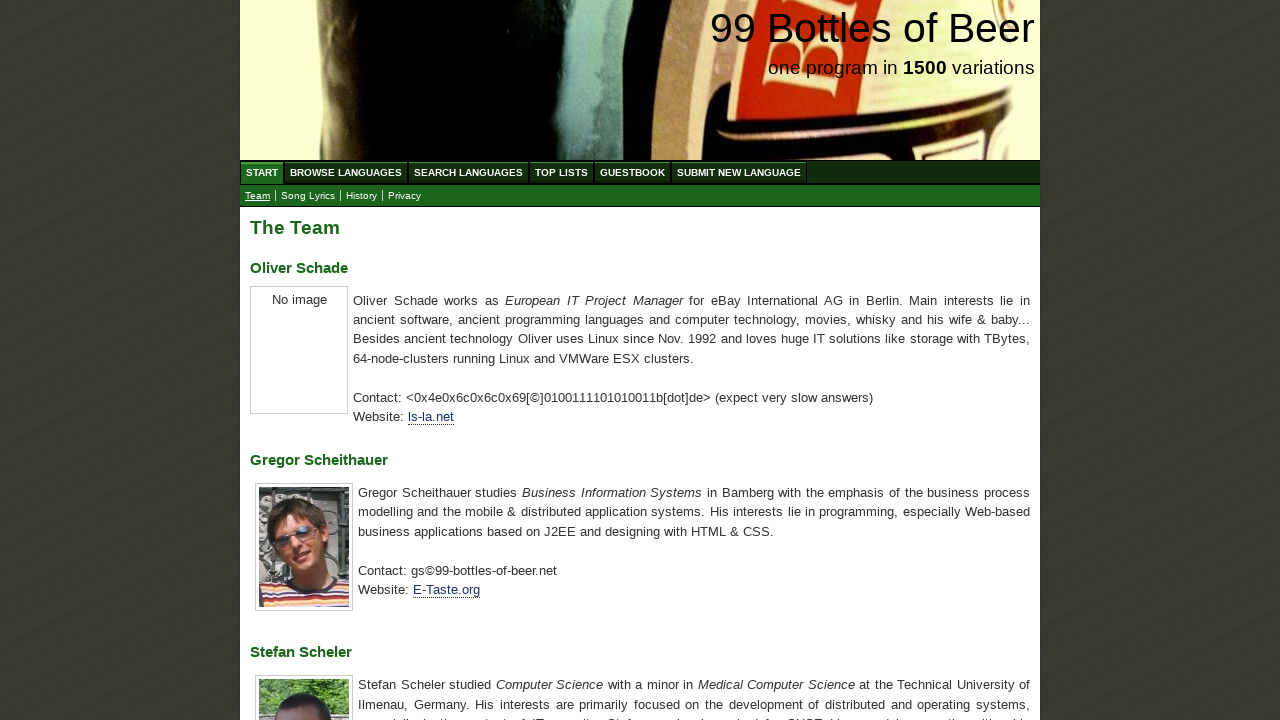

Verified first creator name is 'Oliver Schade'
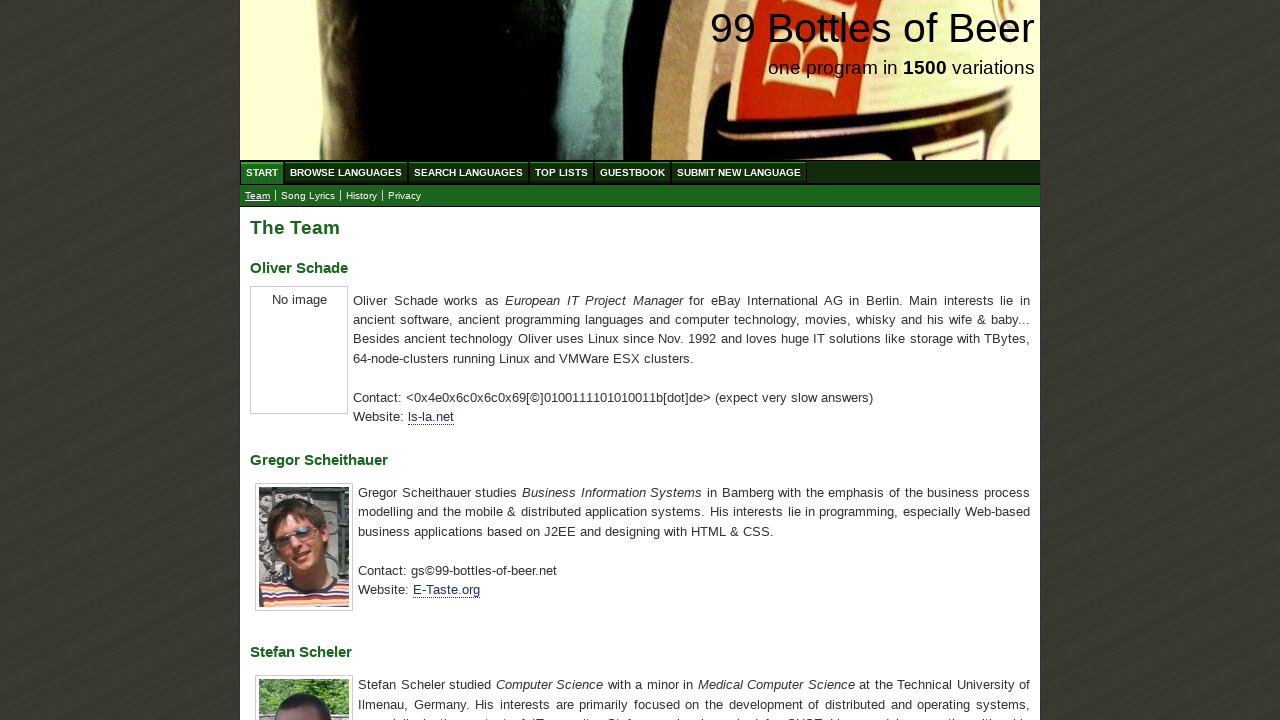

Verified second creator name is 'Gregor Scheithauer'
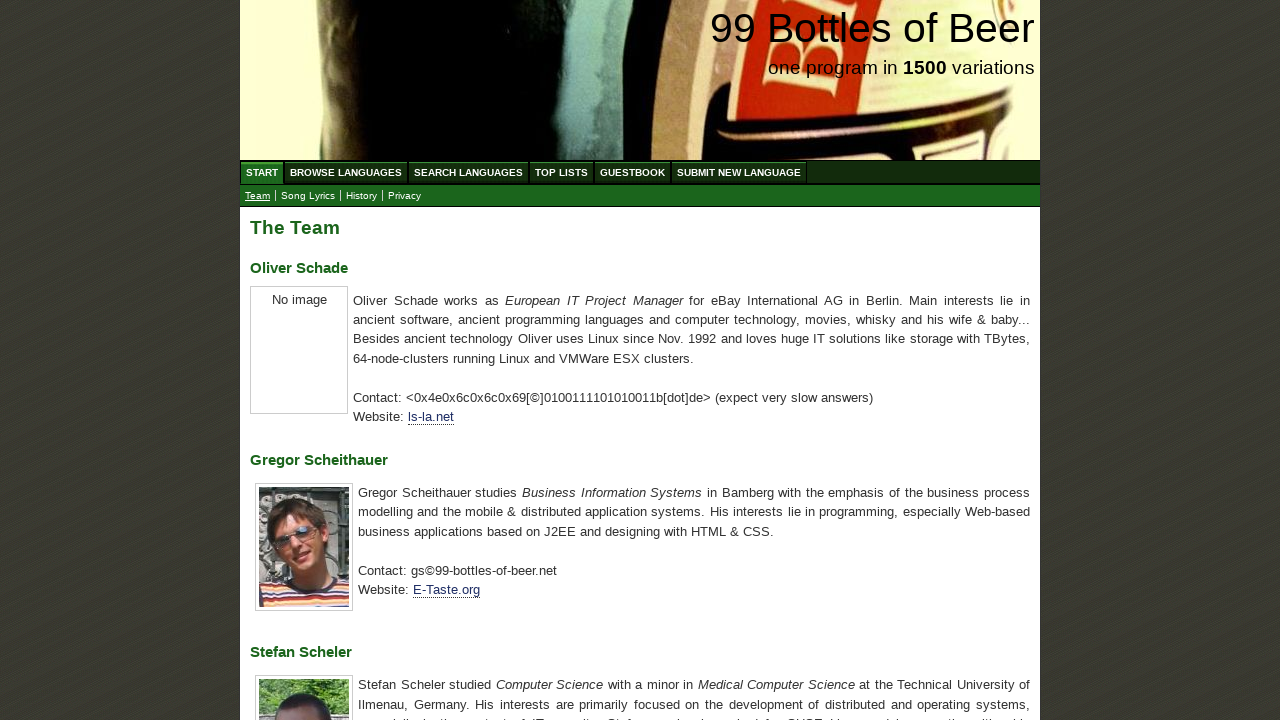

Verified third creator name is 'Stefan Scheler'
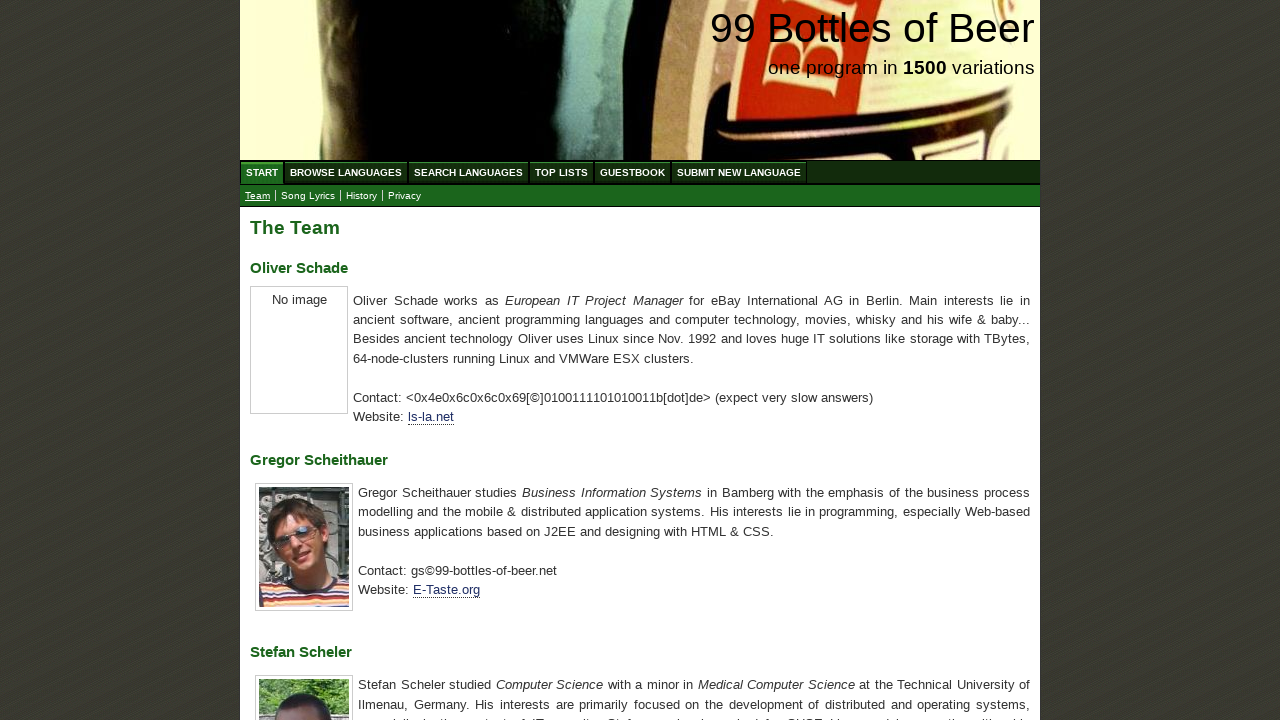

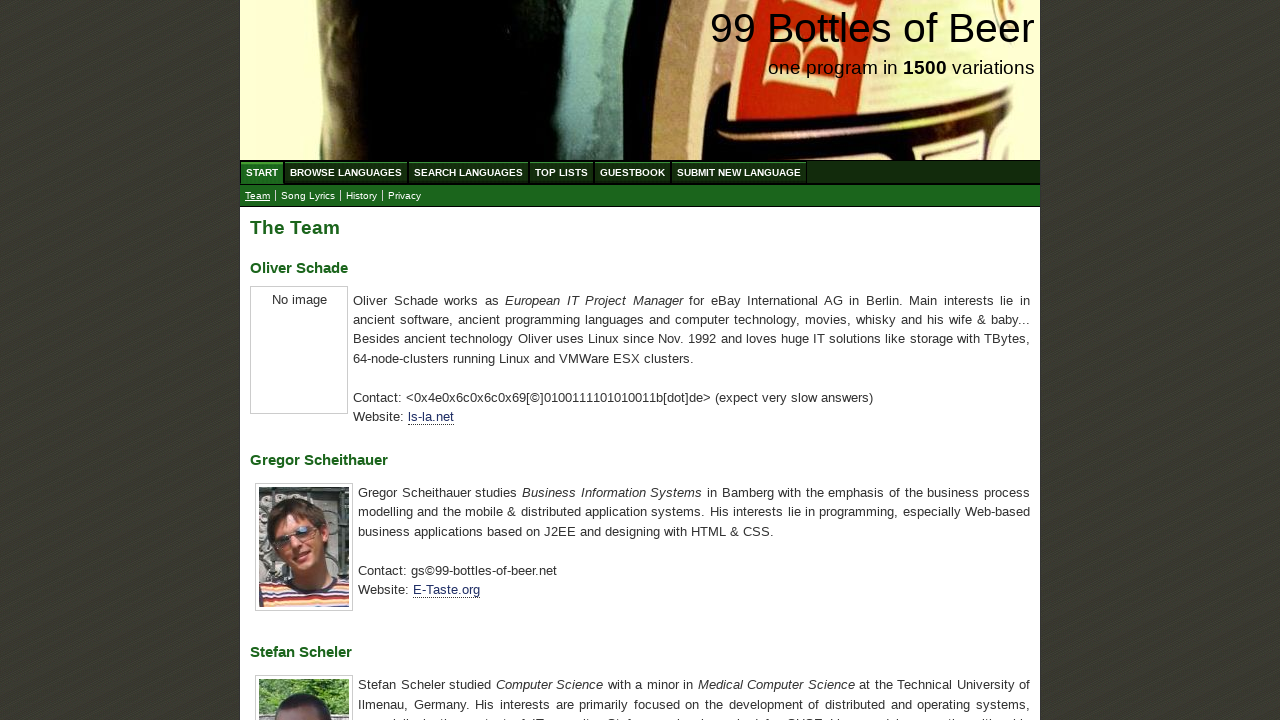